Navigates to the Selenium website and maximizes the browser window to verify the page loads correctly

Starting URL: https://www.selenium.dev/

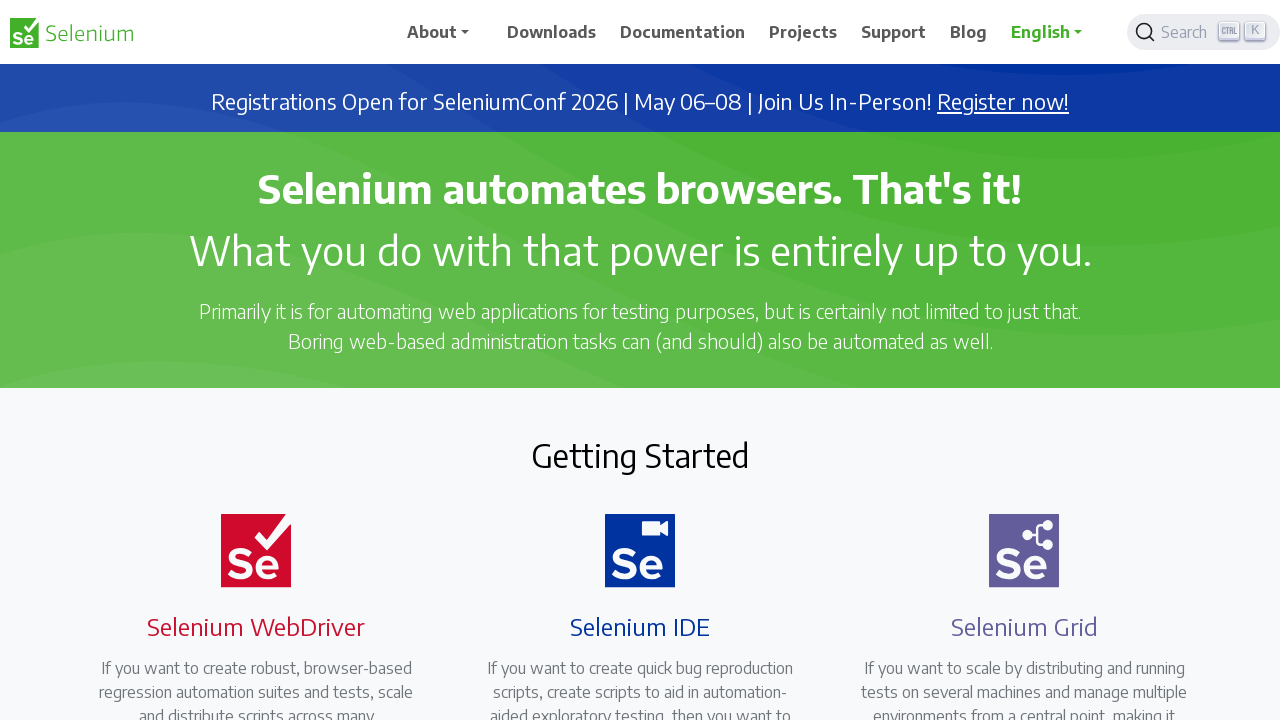

Navigated to Selenium website at https://www.selenium.dev/
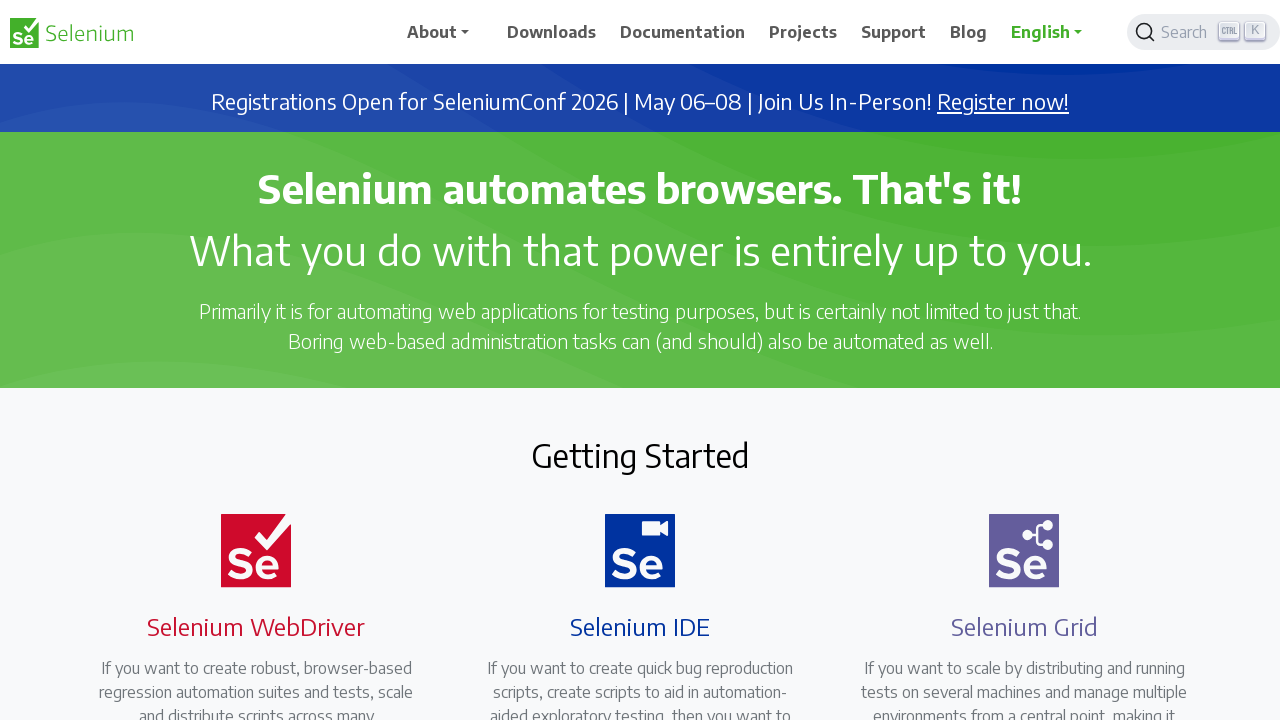

Maximized browser window to 1920x1080 resolution
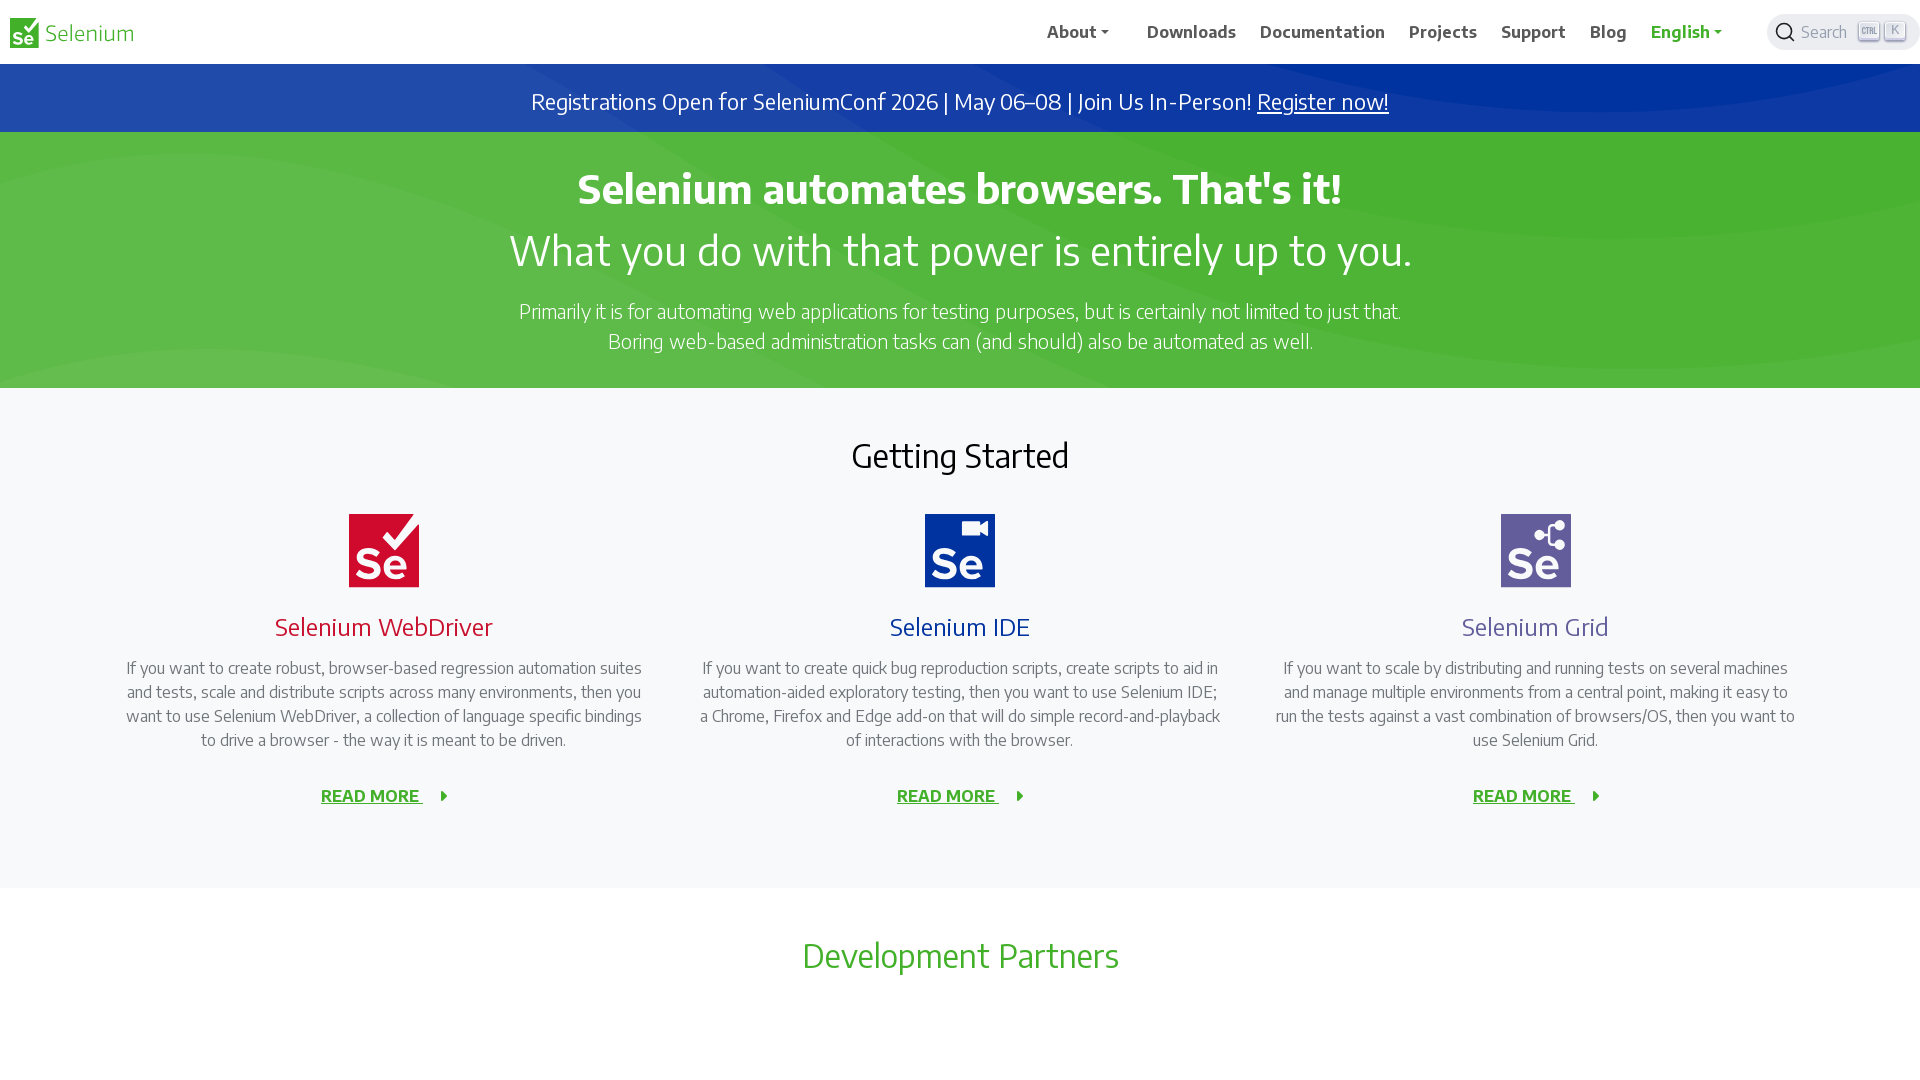

Page fully loaded and DOM content ready
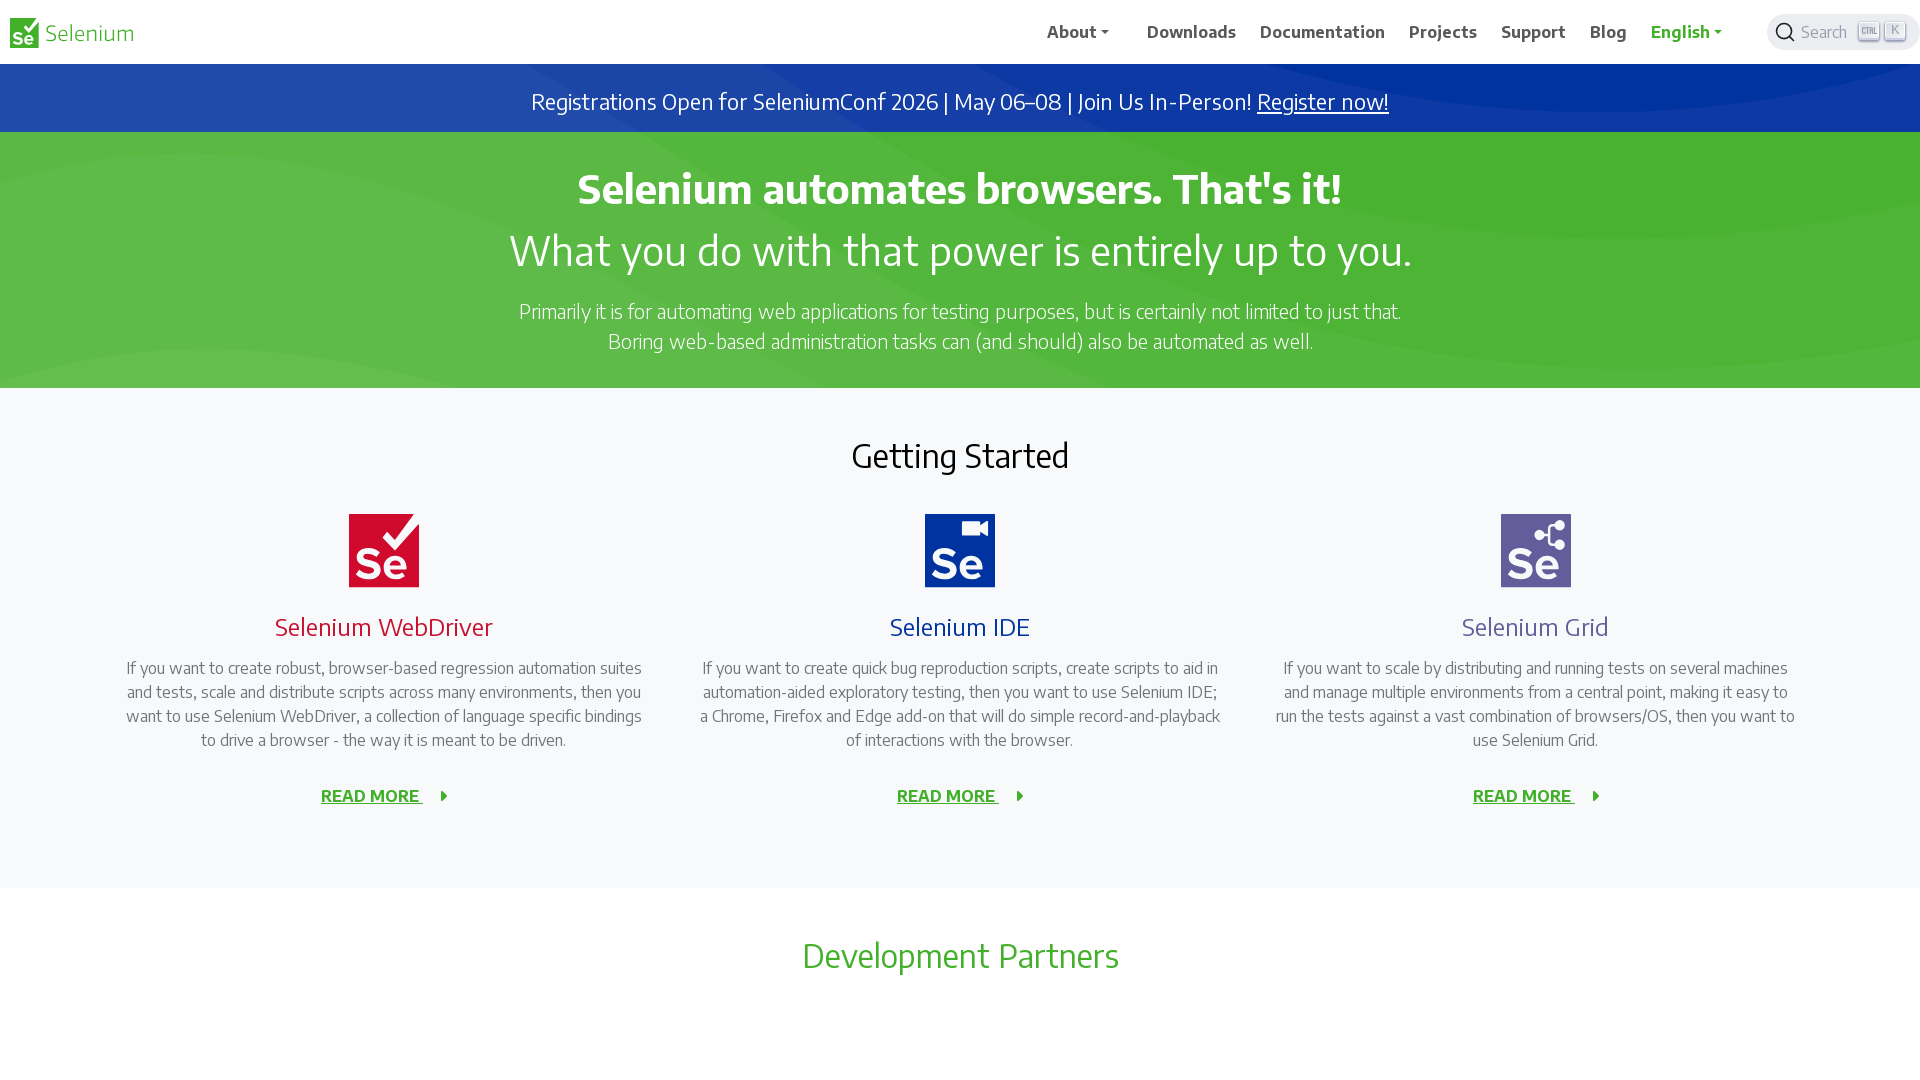

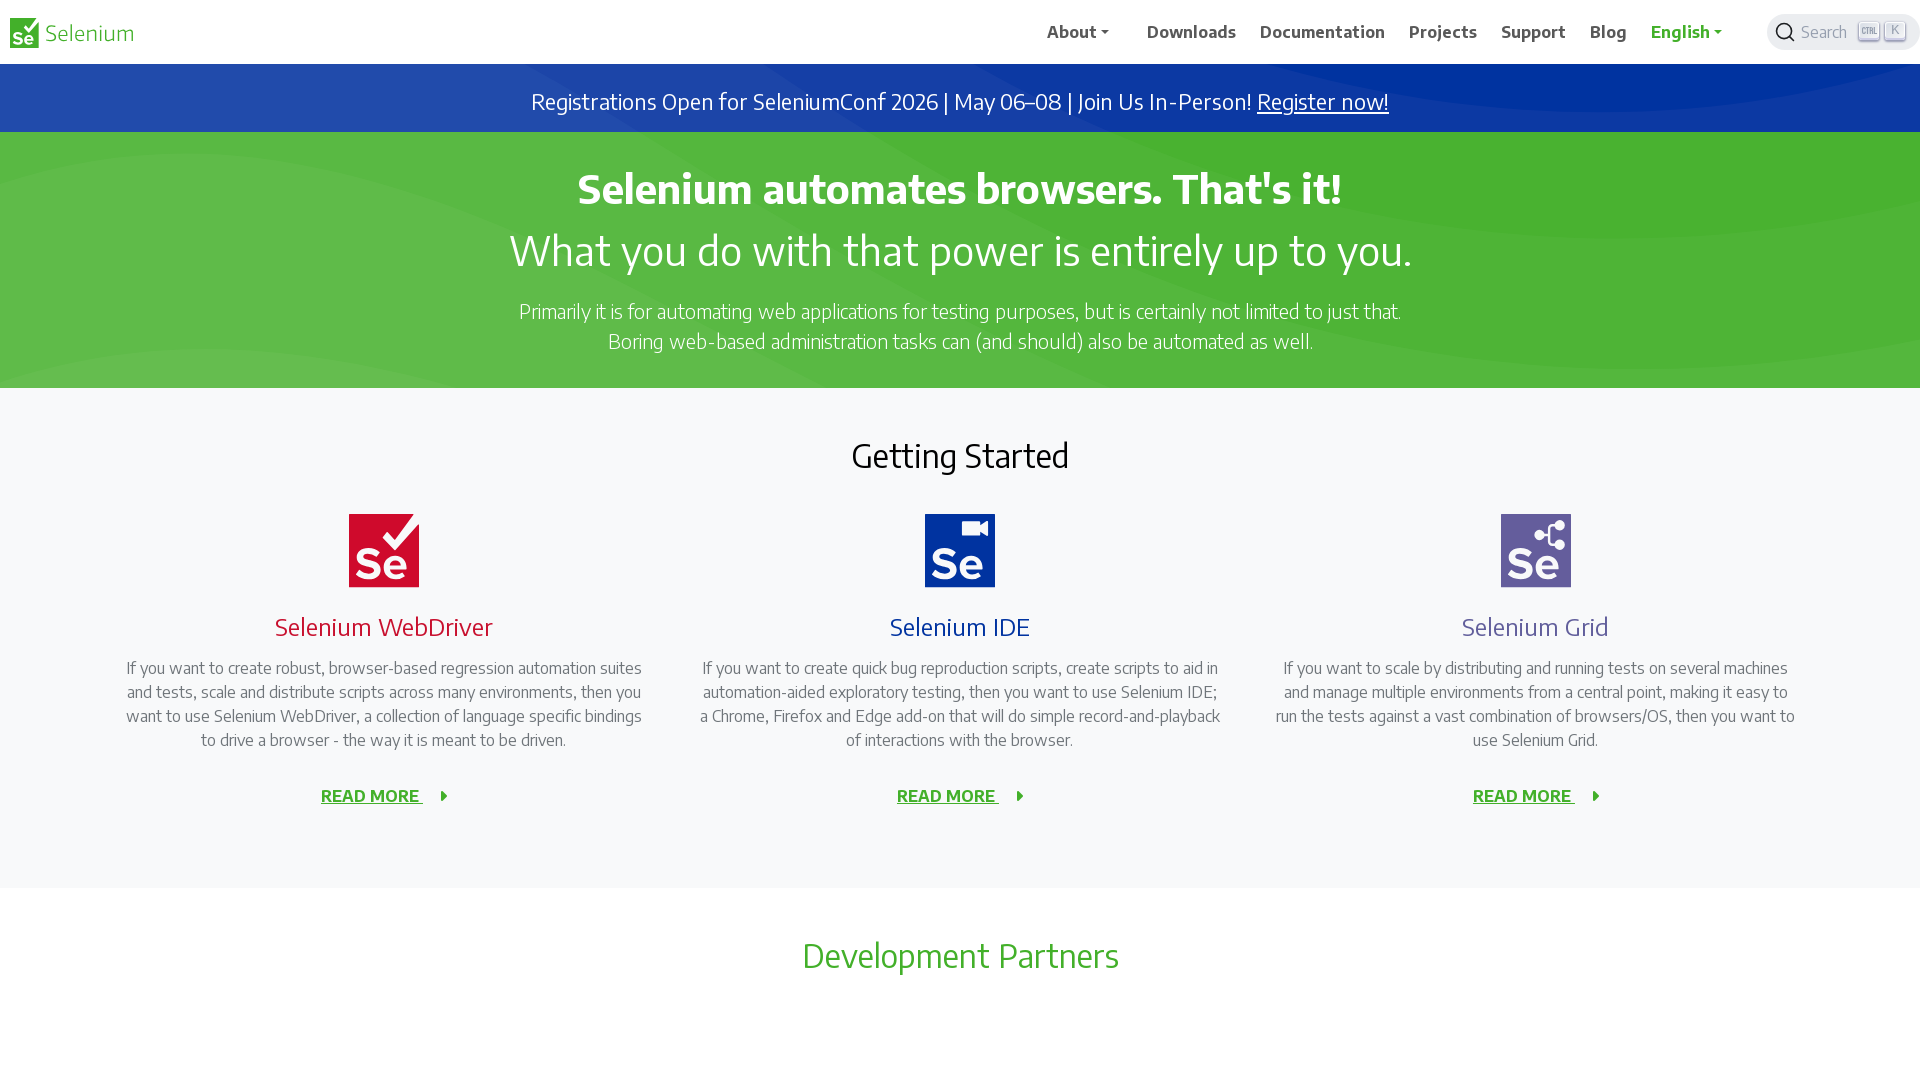